Tests JavaScript confirm box handling by clicking the confirm button and dismissing the dialog

Starting URL: https://the-internet.herokuapp.com/javascript_alerts

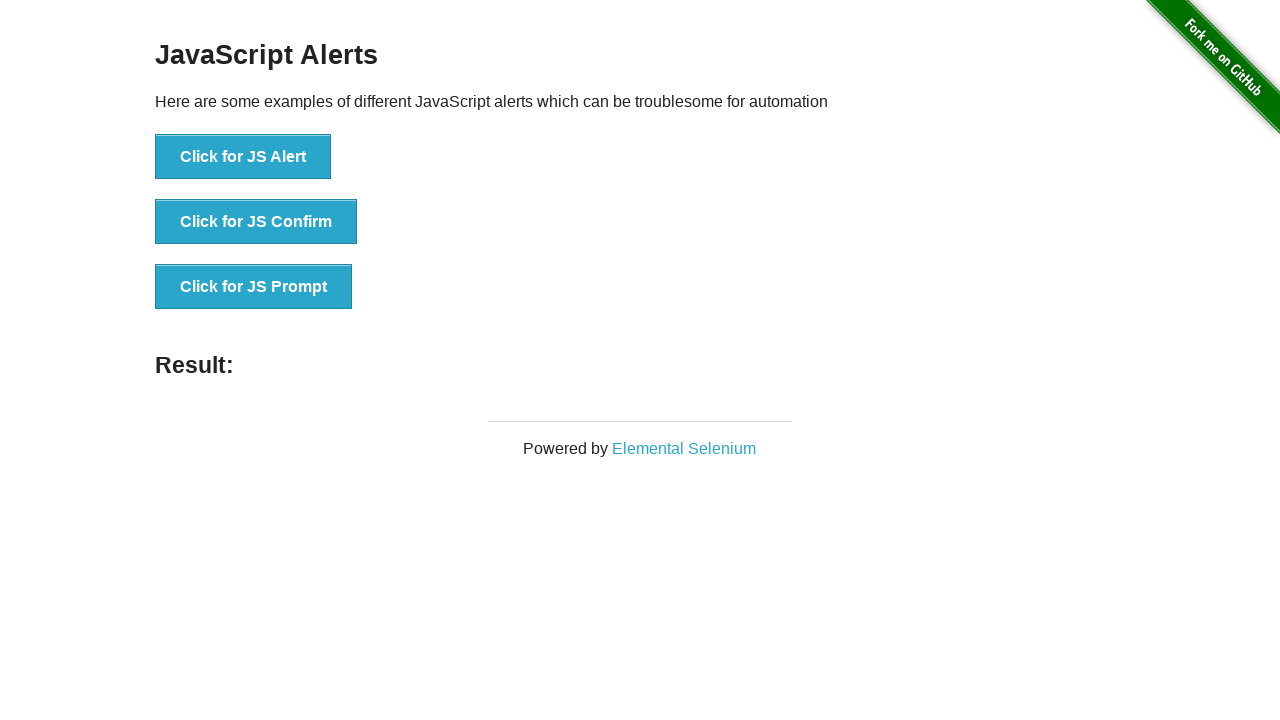

Set up dialog handler to dismiss confirm dialogs
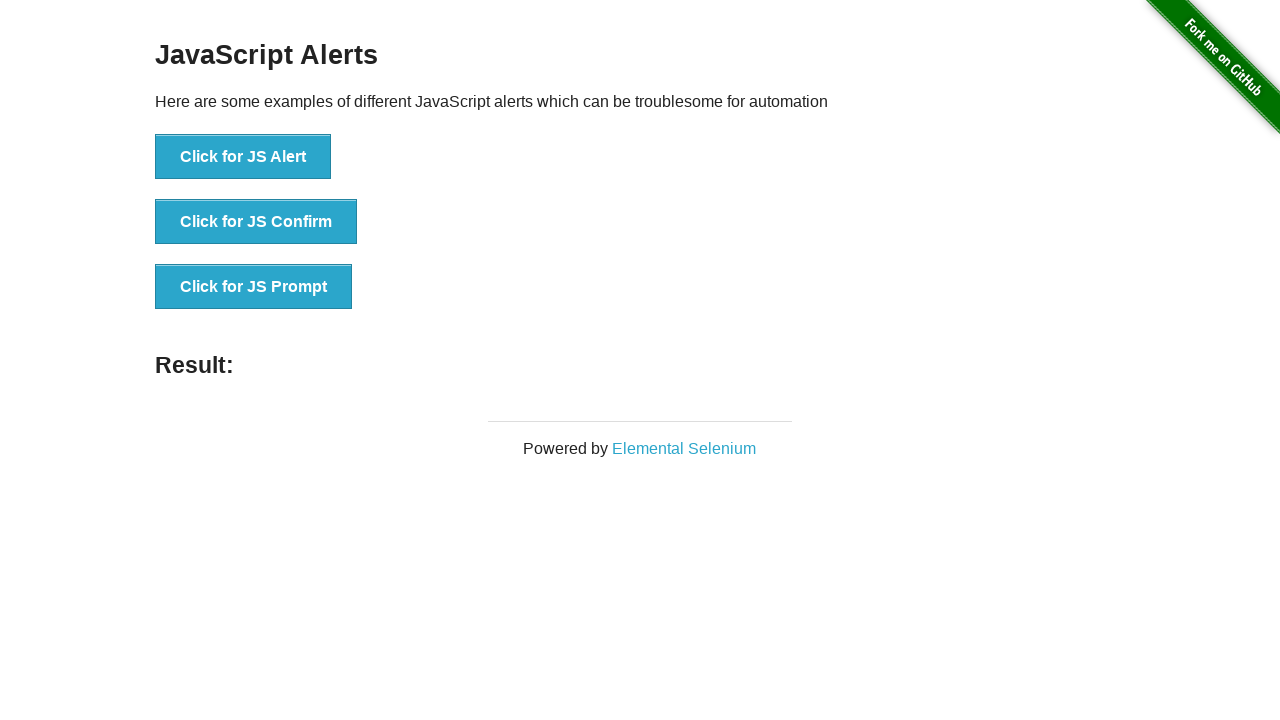

Clicked 'Click for JS Confirm' button to trigger confirm dialog at (256, 222) on internal:role=button[name="Click for JS Confirm"i]
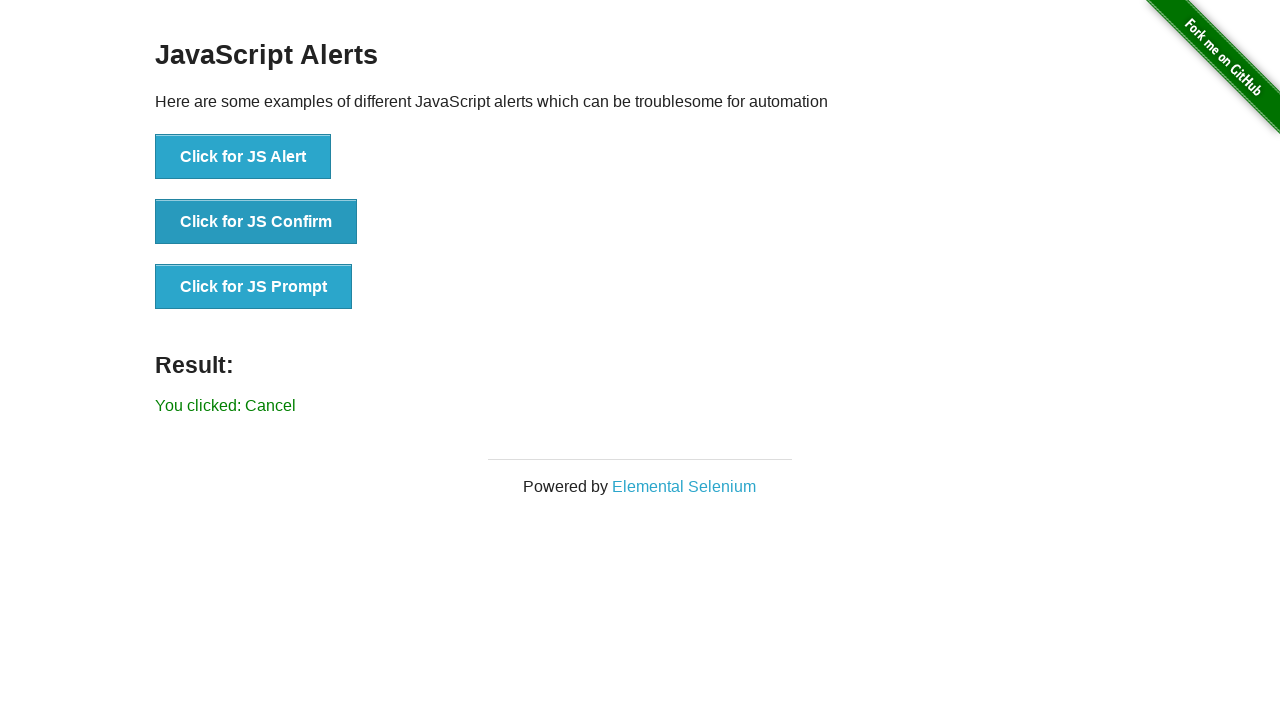

Waited for confirm dialog to be dismissed
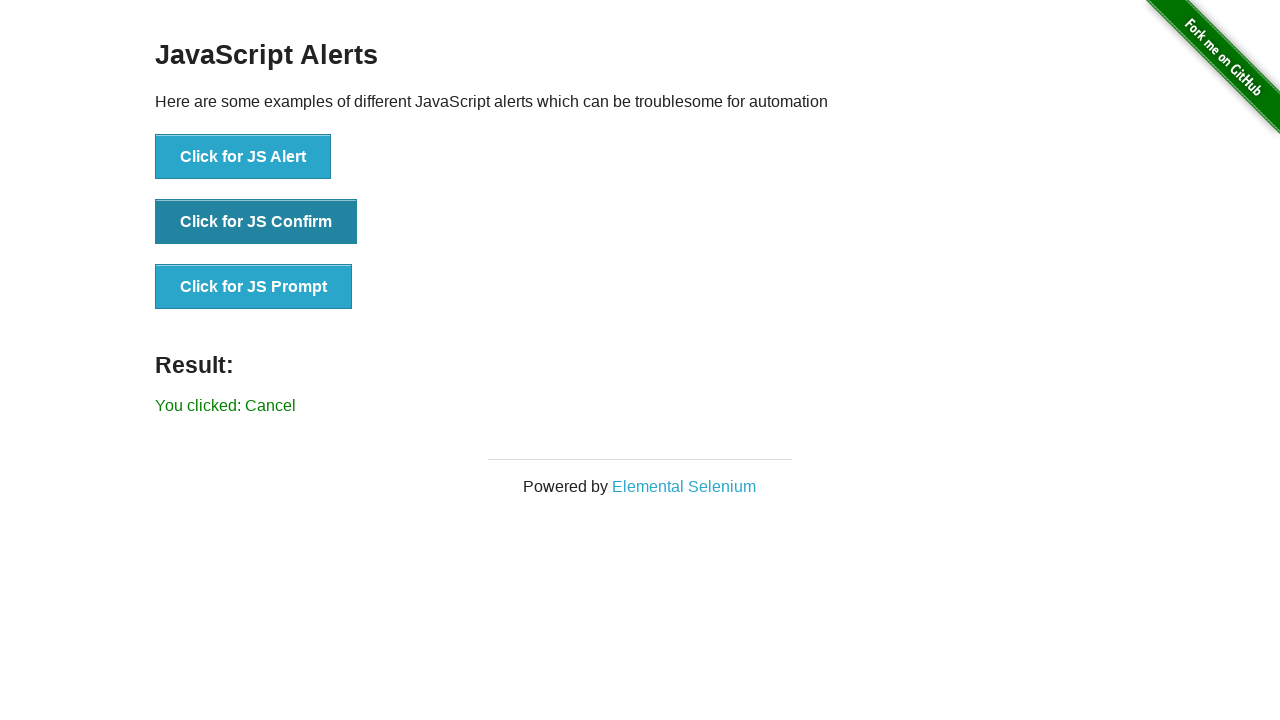

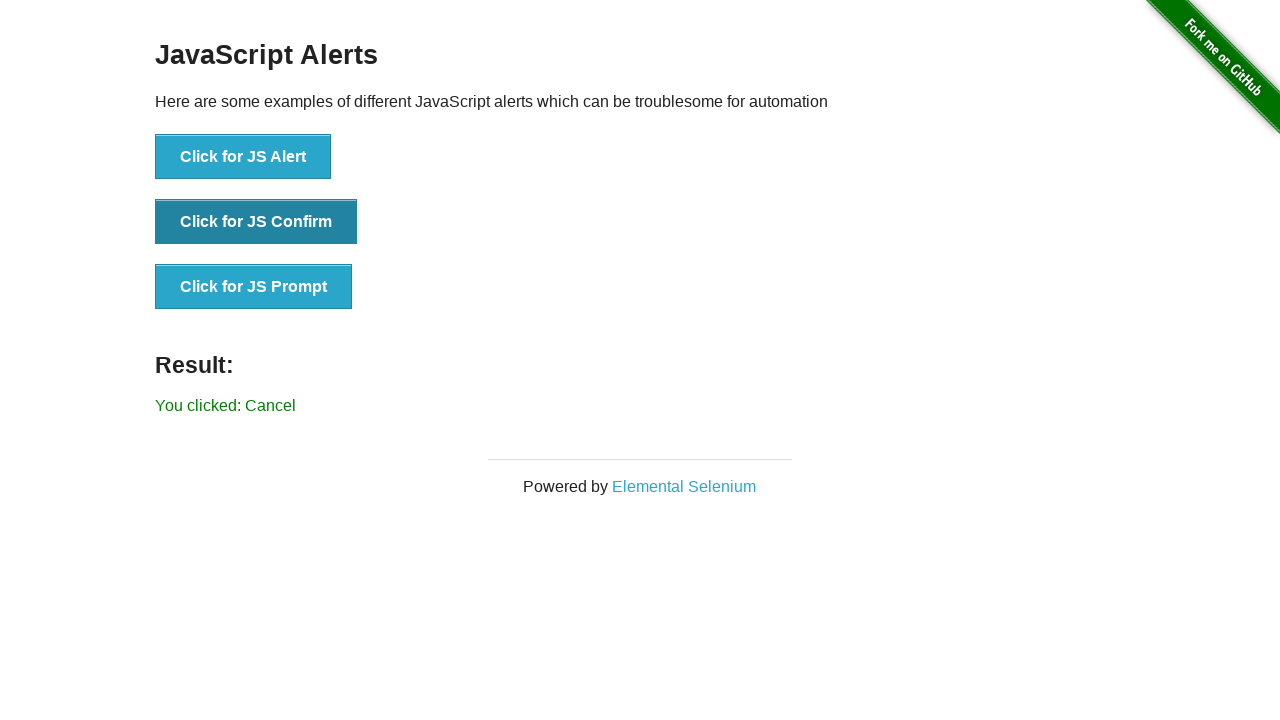